Tests A/B split testing page by verifying the initial heading is one of the test variants, then adding an opt-out cookie, refreshing, and verifying the page shows "No A/B Test"

Starting URL: http://the-internet.herokuapp.com/abtest

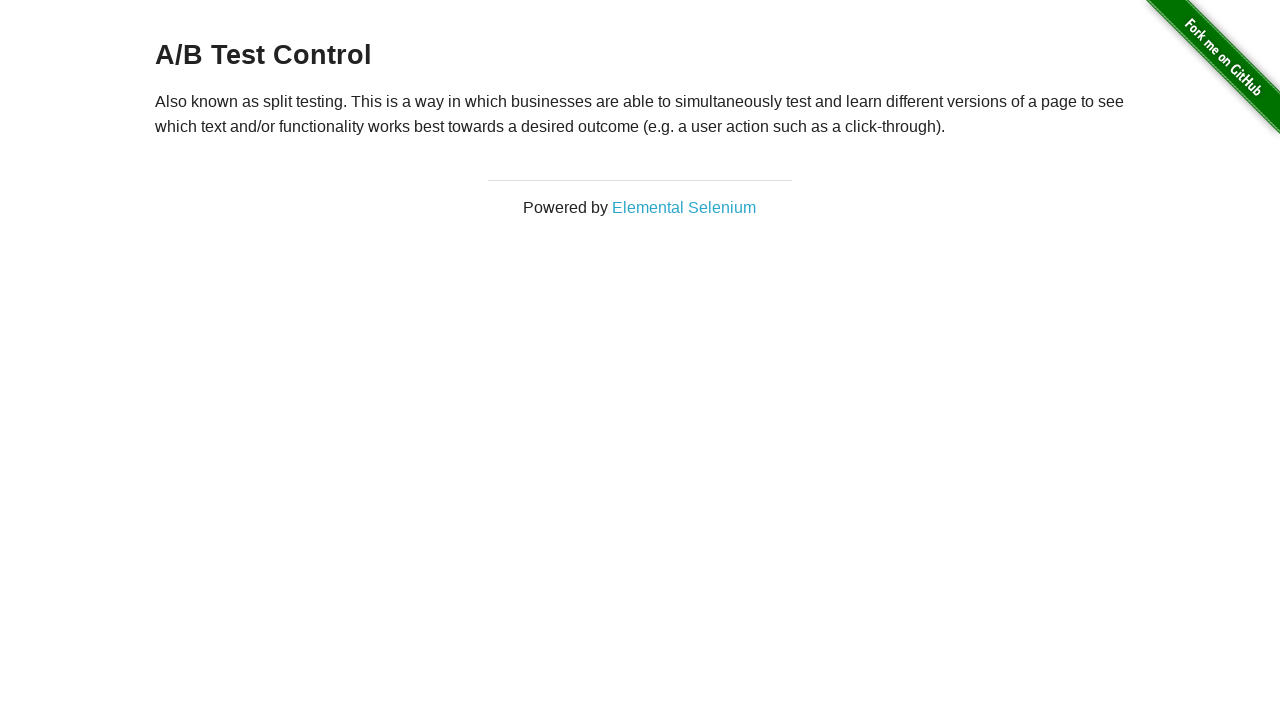

Located the h3 heading element
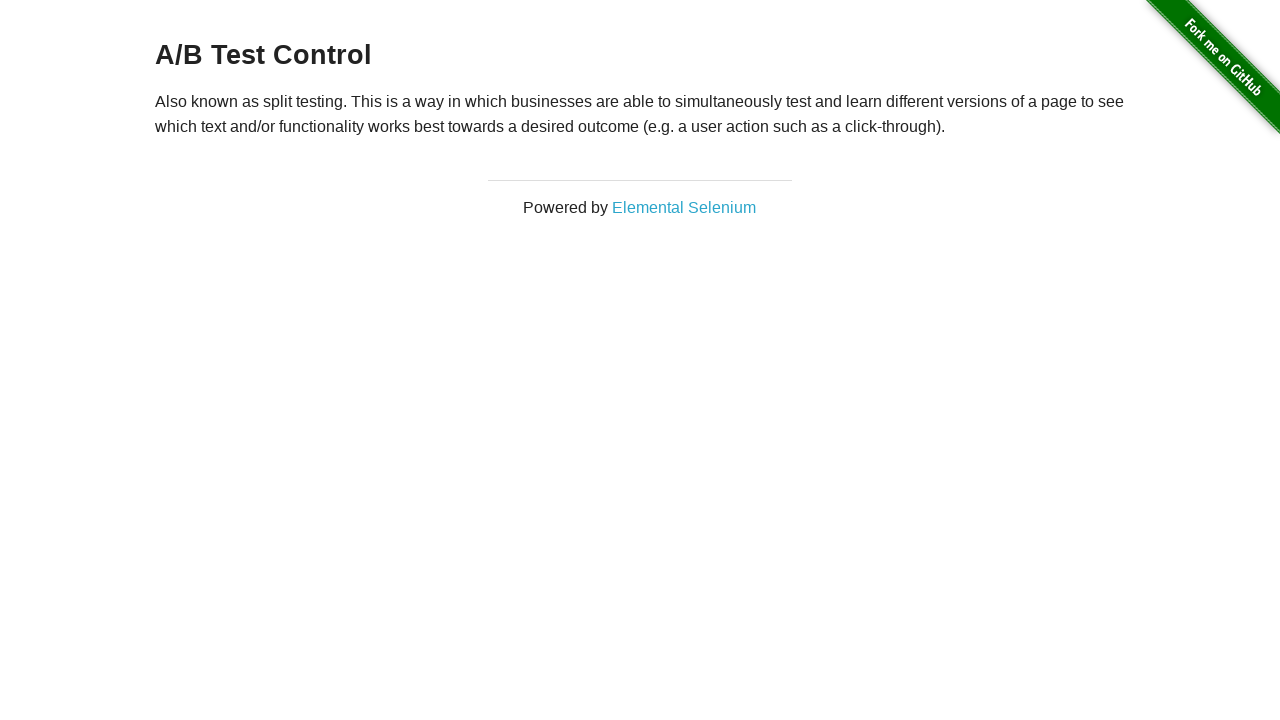

Retrieved heading text: 'A/B Test Control'
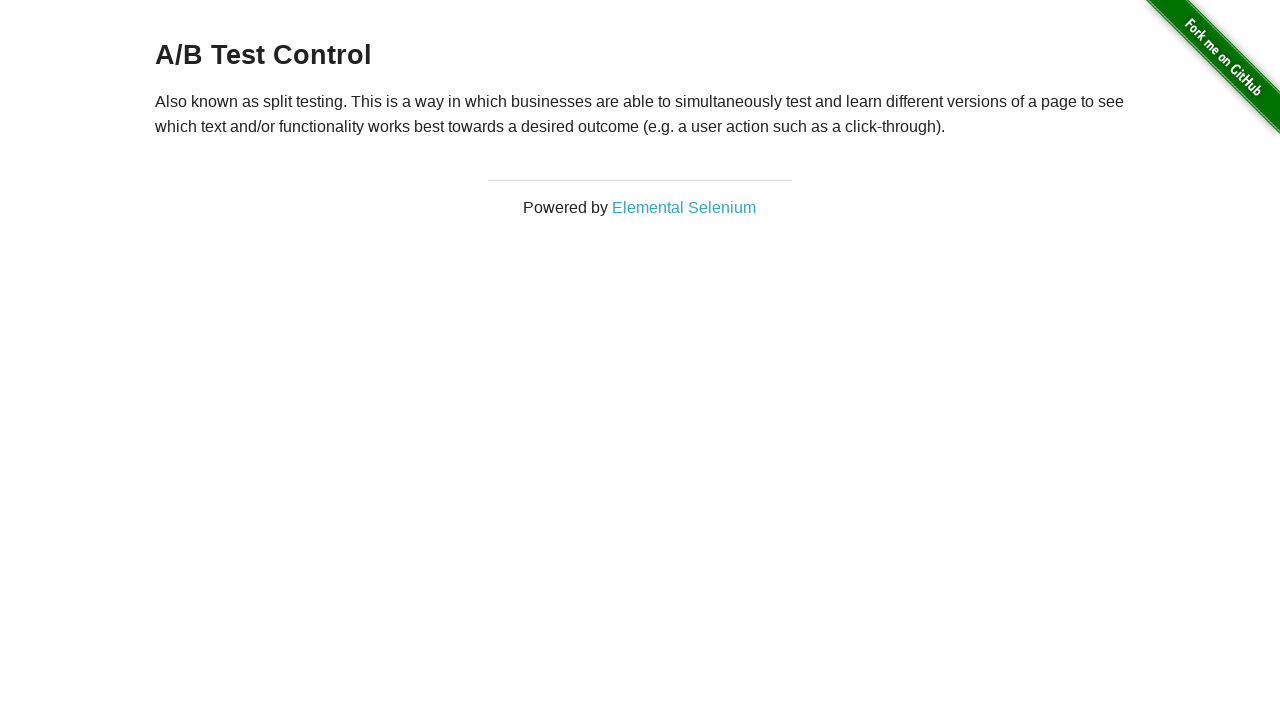

Verified heading is one of the A/B test variants: 'A/B Test Control'
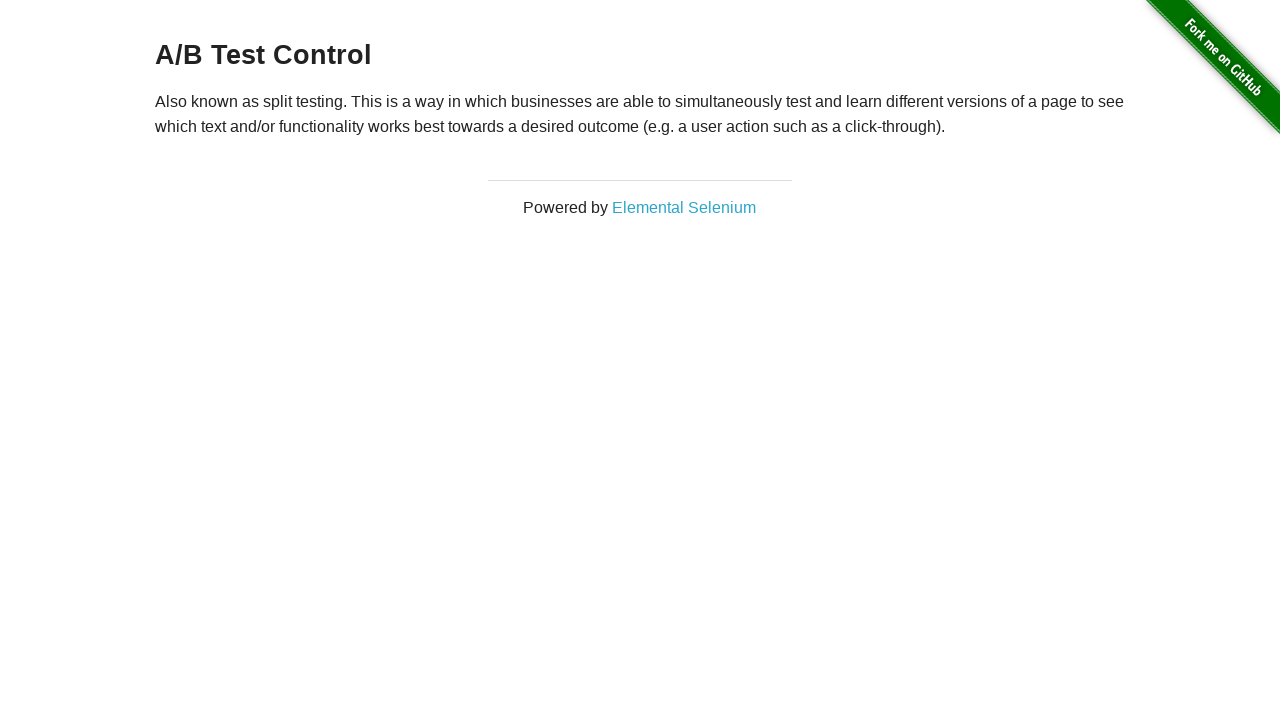

Added optimizelyOptOut cookie with value 'true'
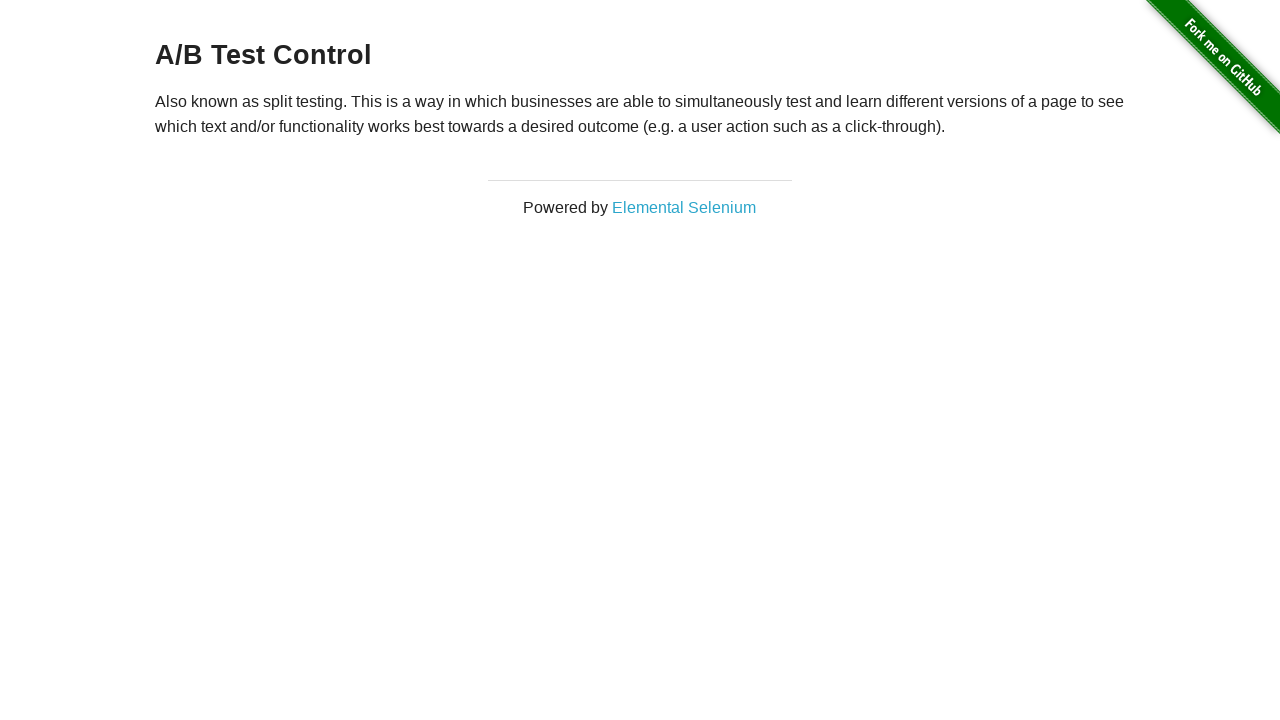

Reloaded the page after adding opt-out cookie
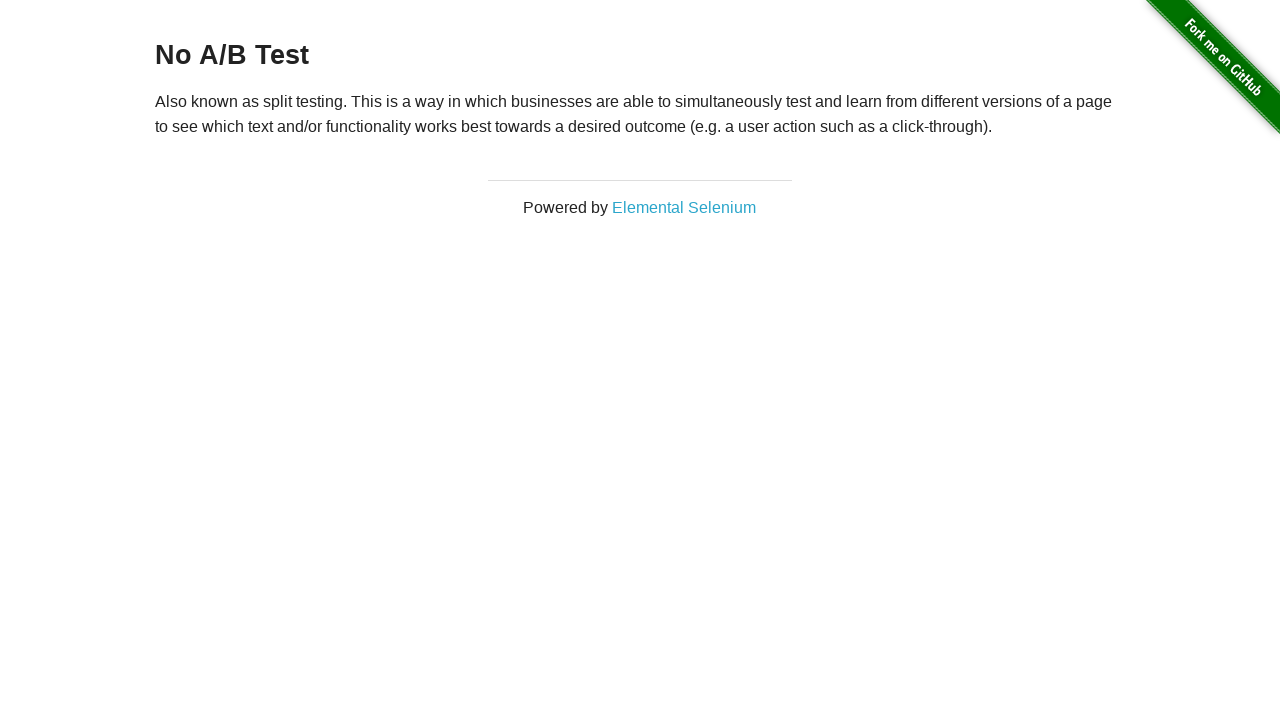

Retrieved heading text after reload: 'No A/B Test'
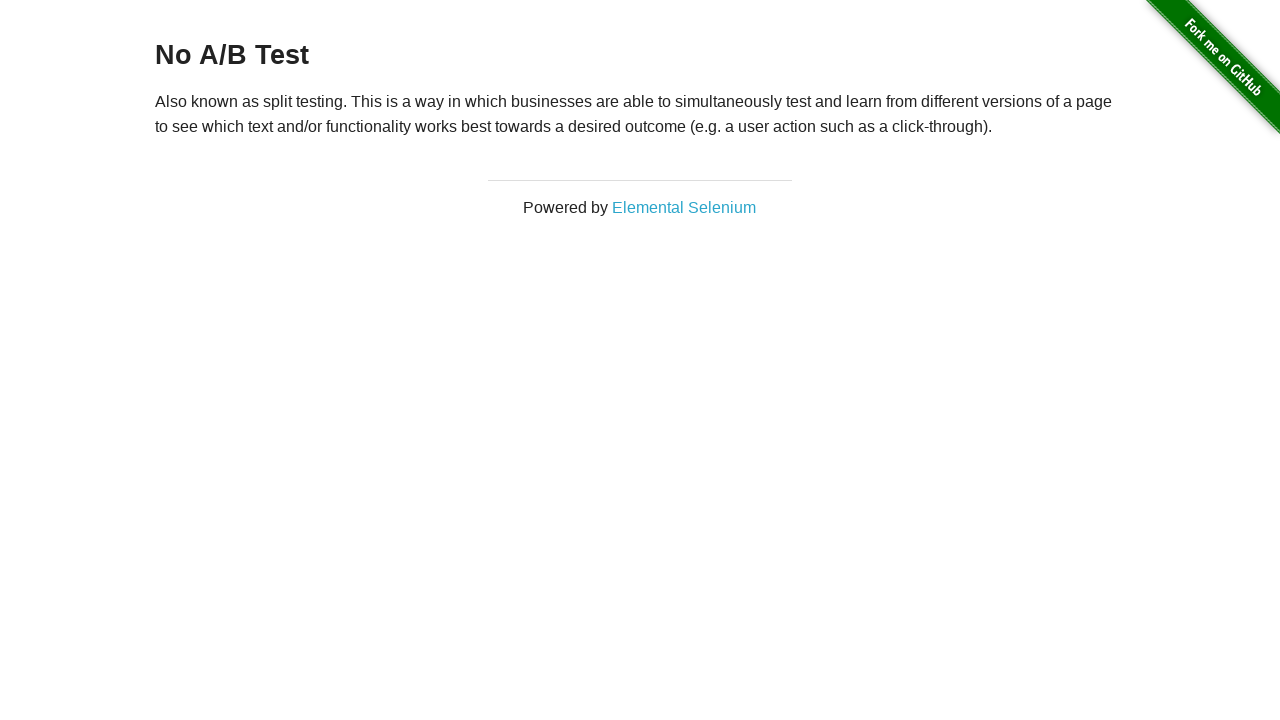

Verified heading now displays 'No A/B Test' after opt-out cookie was applied
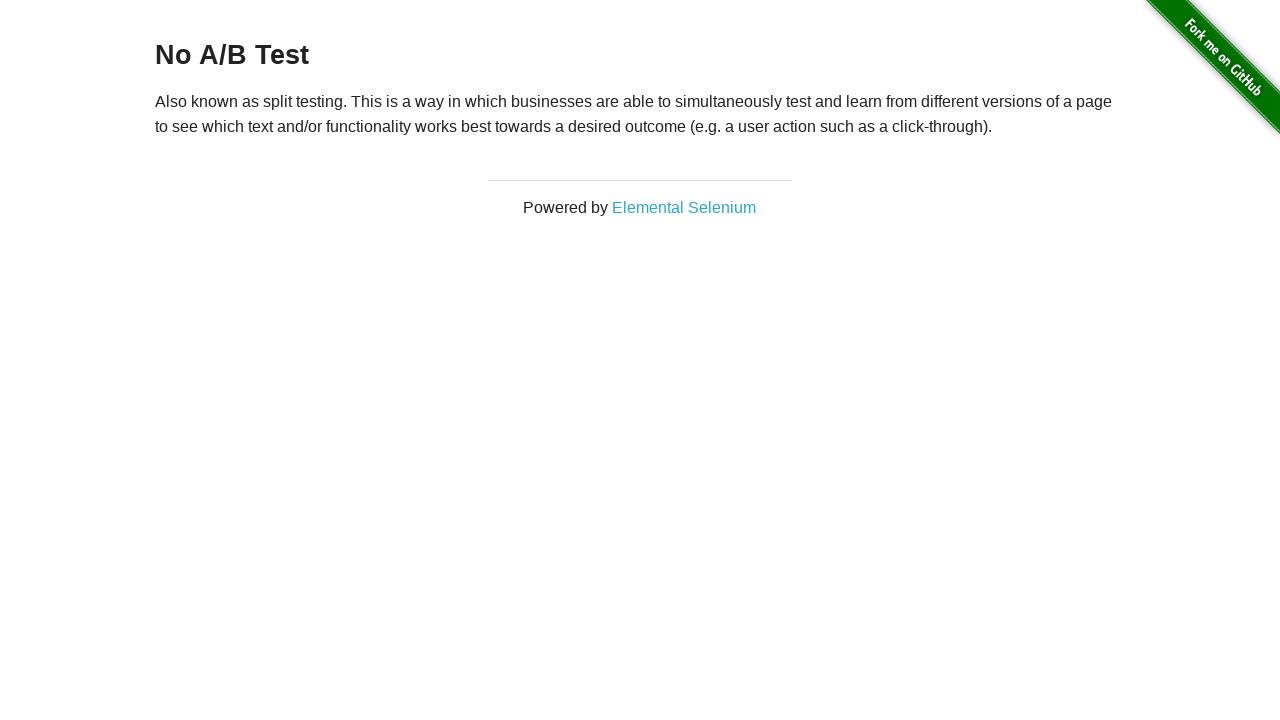

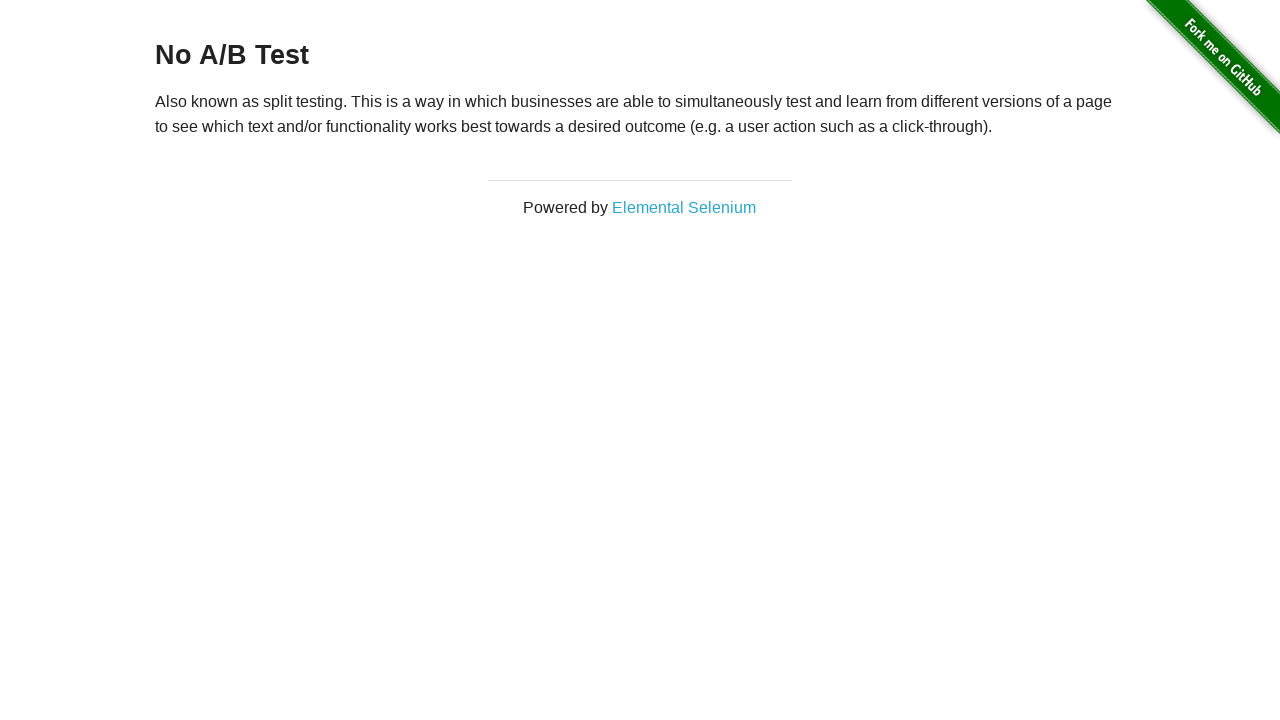